Tests static dropdown functionality by selecting options using different methods: by index, by value, and by visible text

Starting URL: https://www.rahulshettyacademy.com/dropdownsPractise/

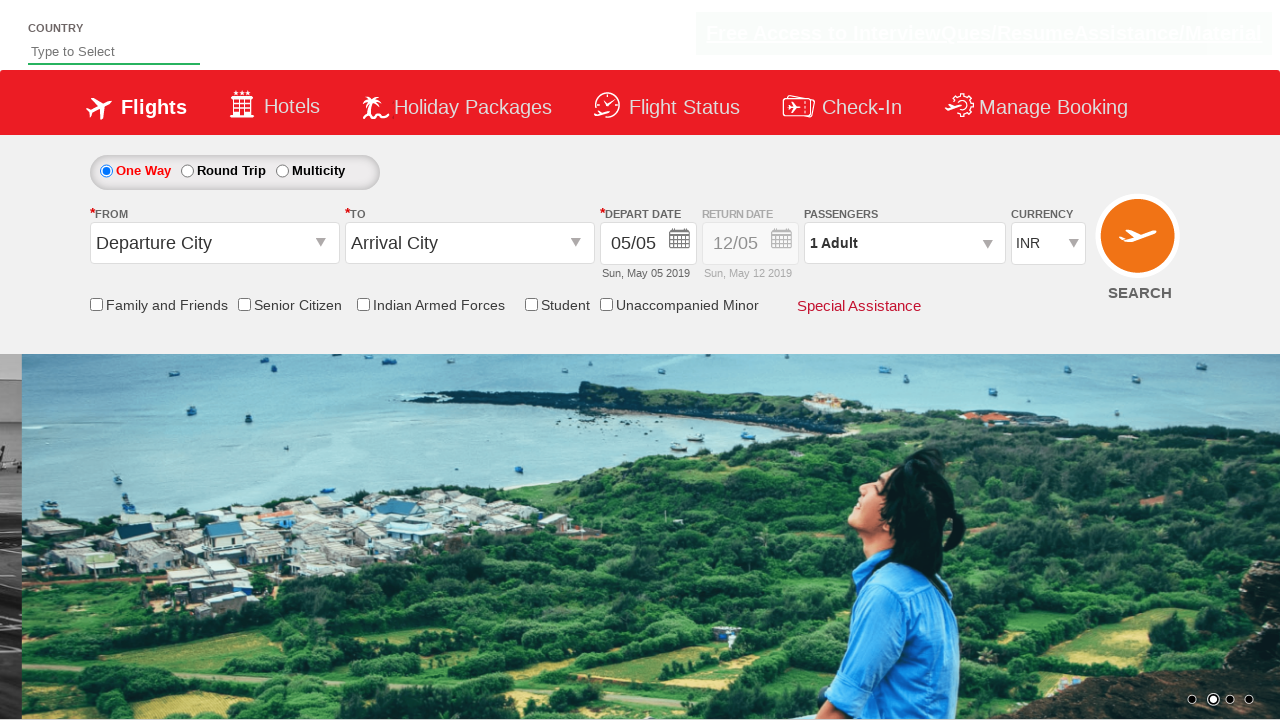

Navigated to dropdown practice page
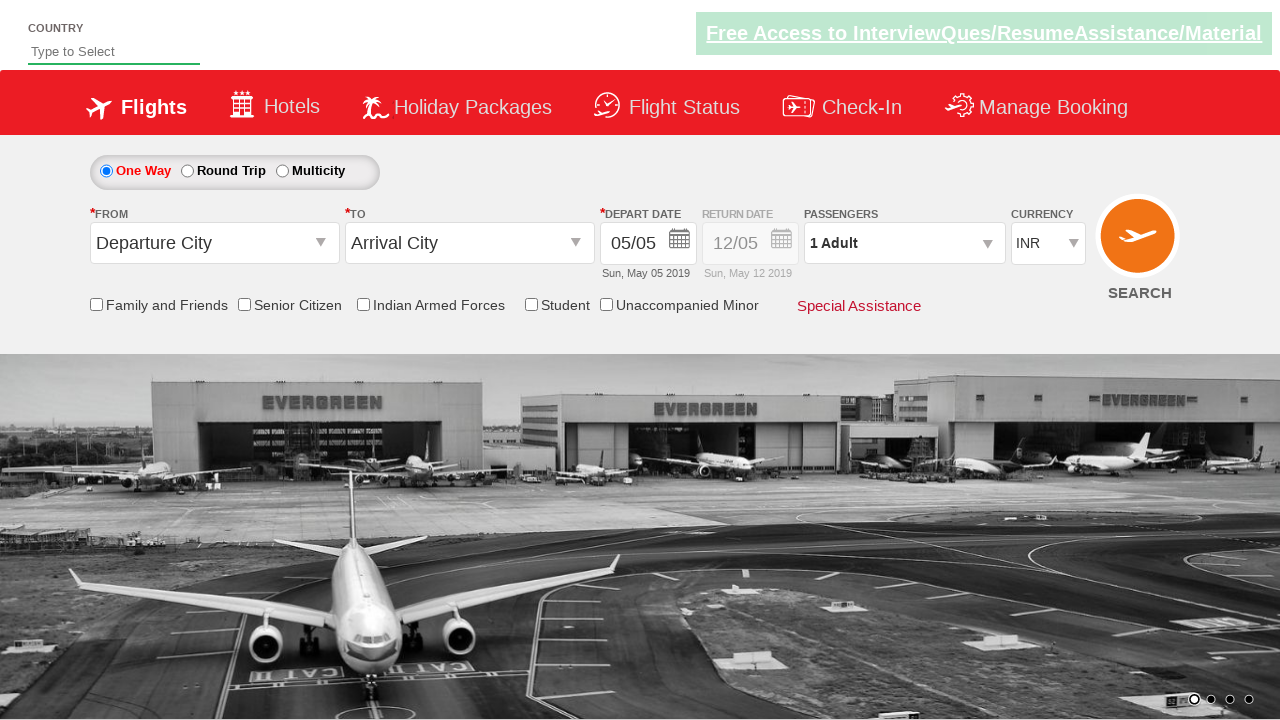

Selected currency dropdown option by index 1 on #ctl00_mainContent_DropDownListCurrency
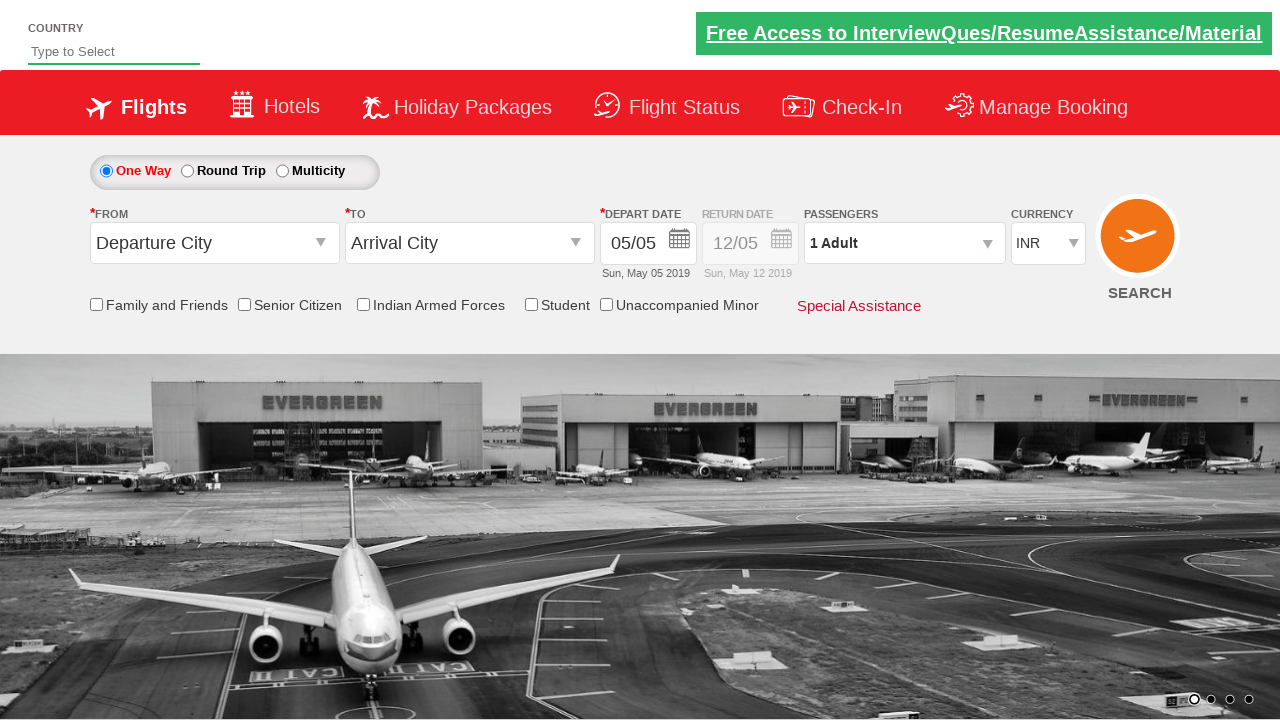

Selected currency dropdown option by value 'AED' on #ctl00_mainContent_DropDownListCurrency
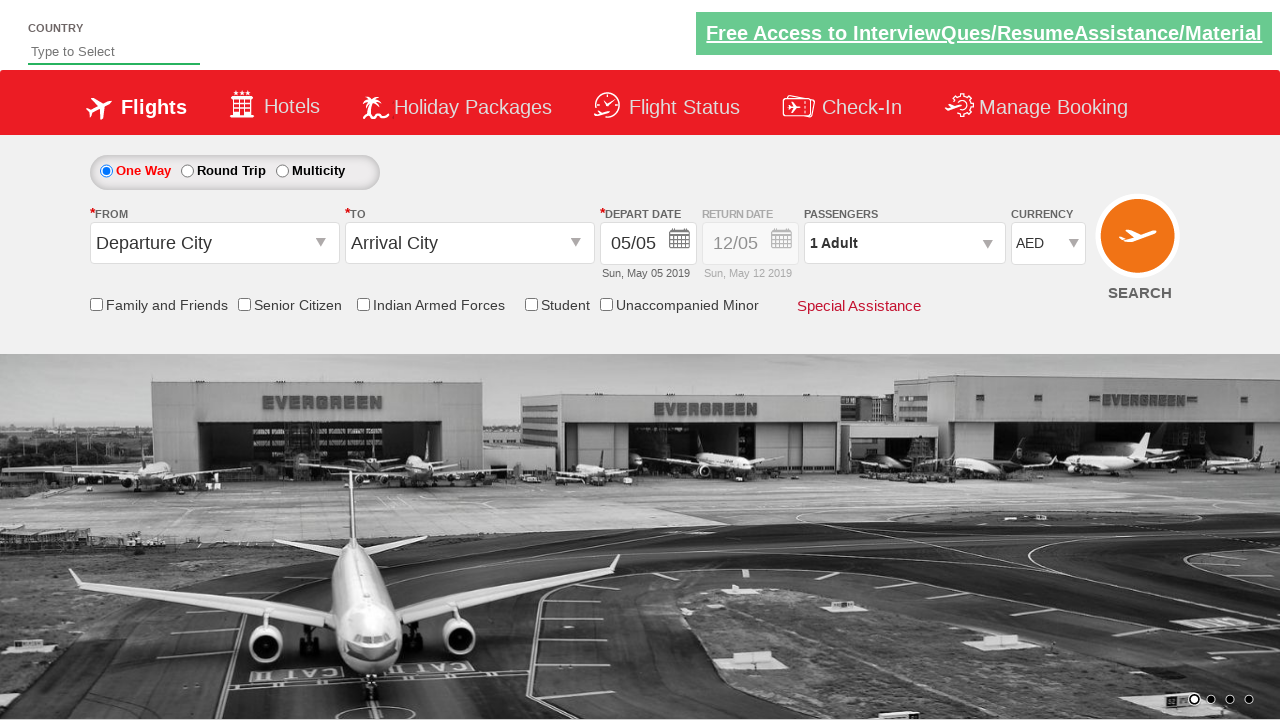

Selected currency dropdown option by visible text 'USD' on #ctl00_mainContent_DropDownListCurrency
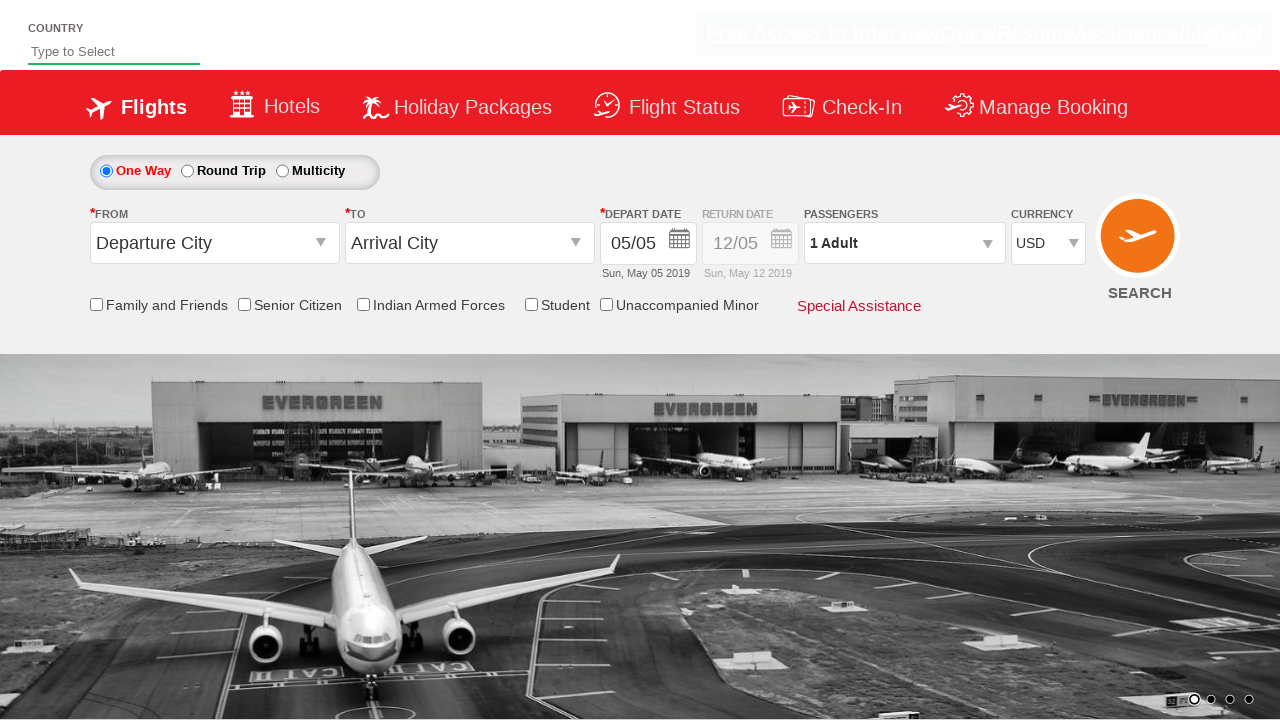

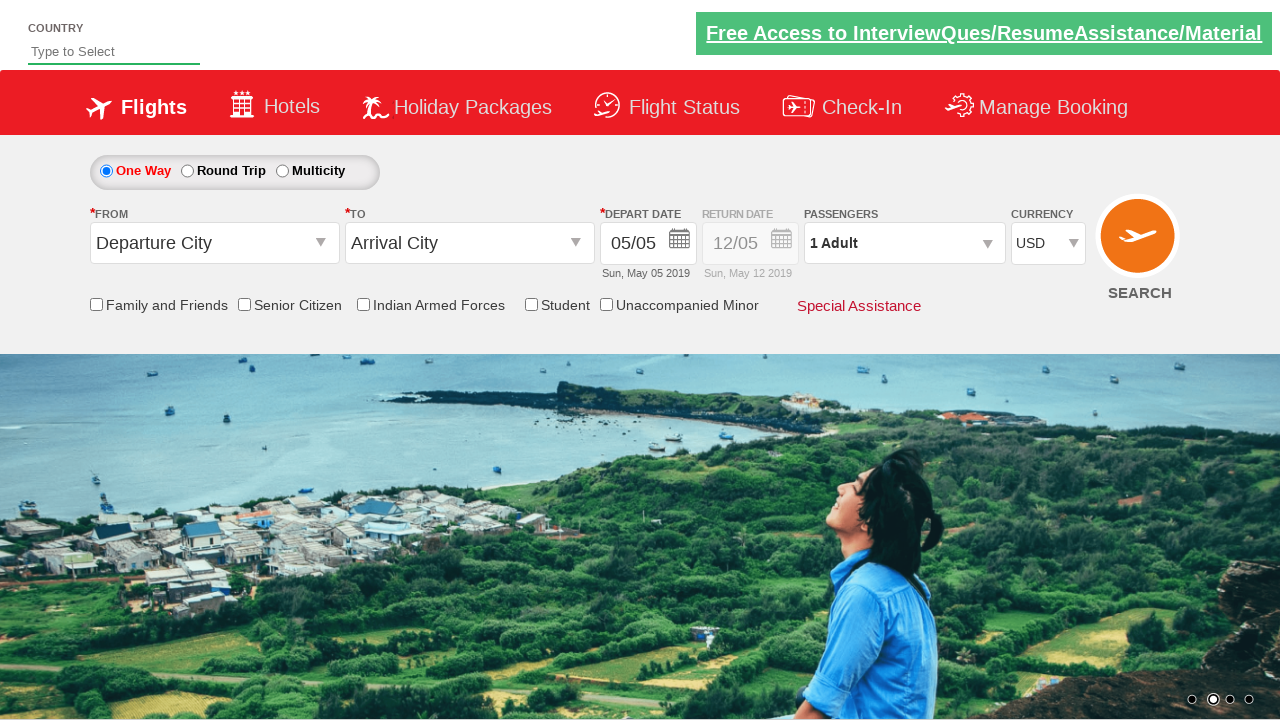